Tests dropdown selection functionality by scrolling to the bottom of the page and selecting an option from a dropdown menu by index

Starting URL: https://testpages.herokuapp.com/styled/basic-html-form-test.html

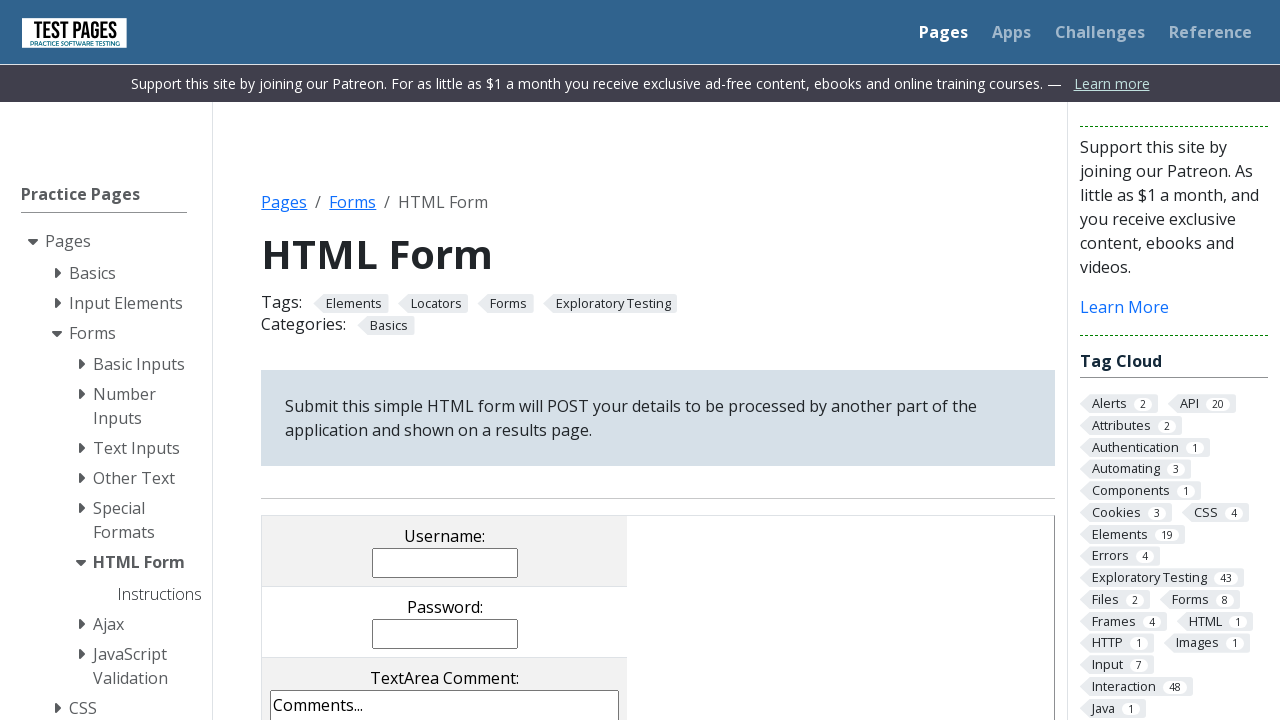

Waited for dropdown element to be available
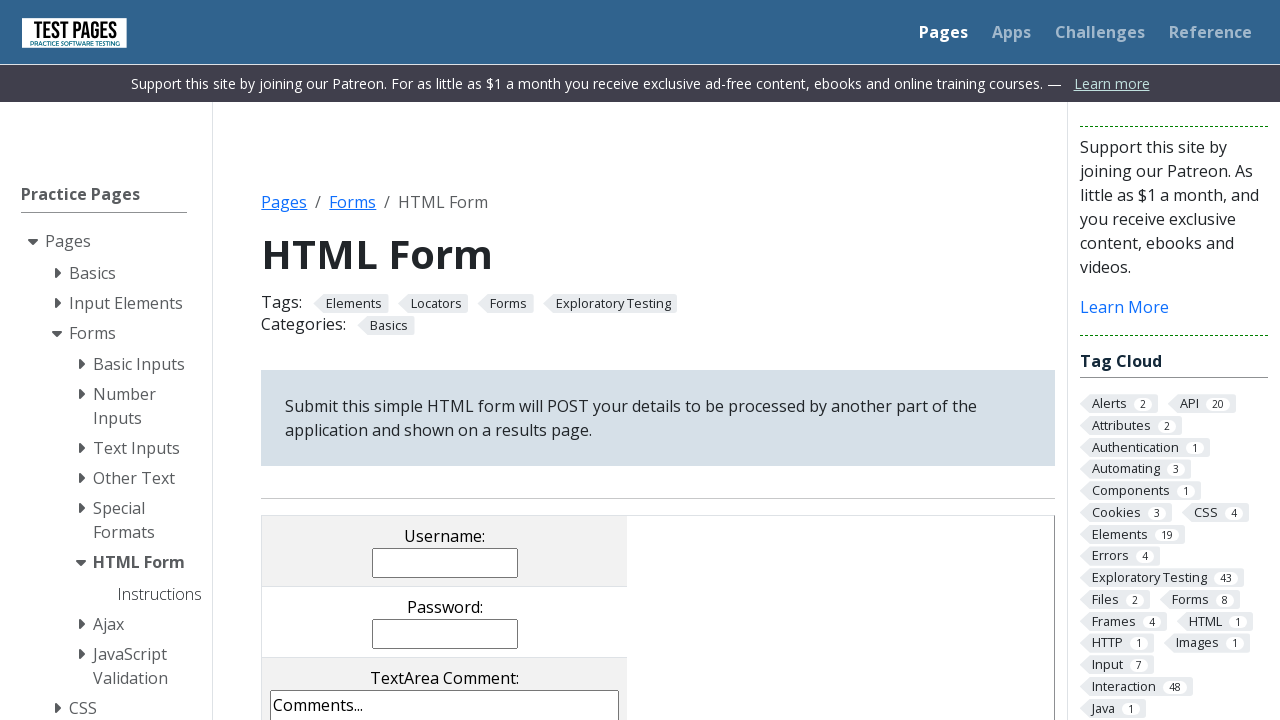

Scrolled to bottom of page
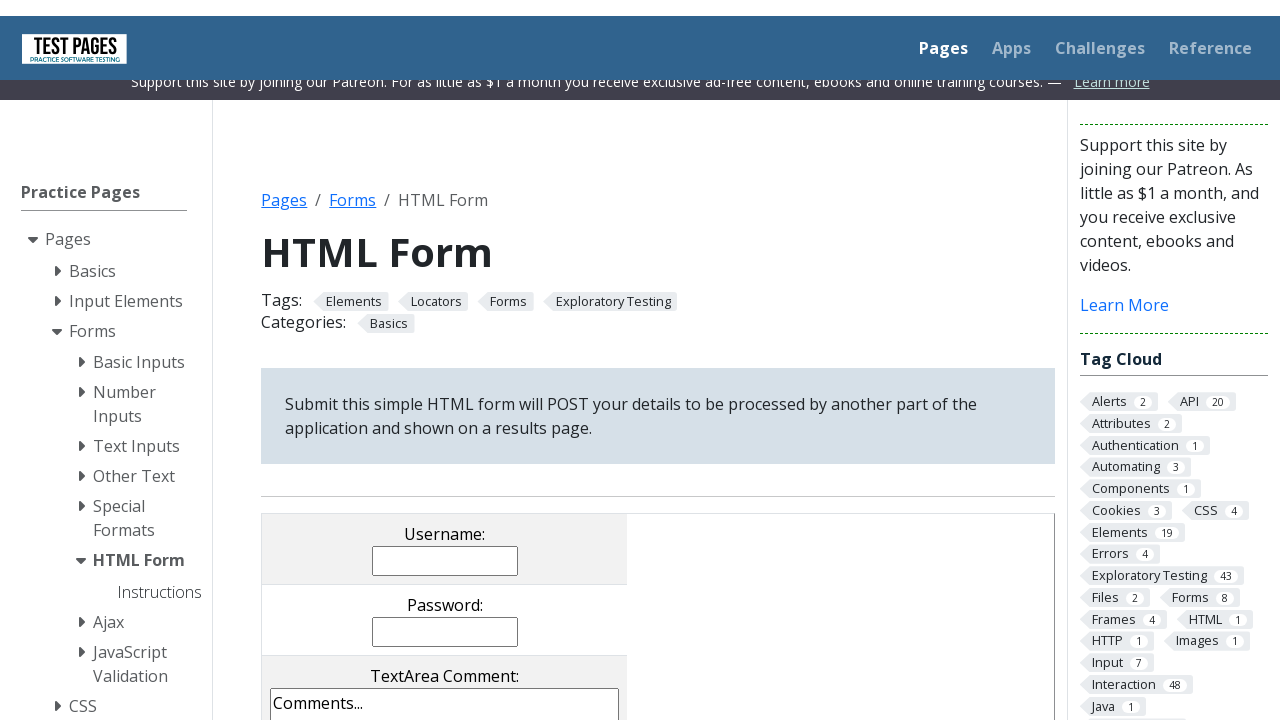

Selected first option from dropdown by index on [name='dropdown']
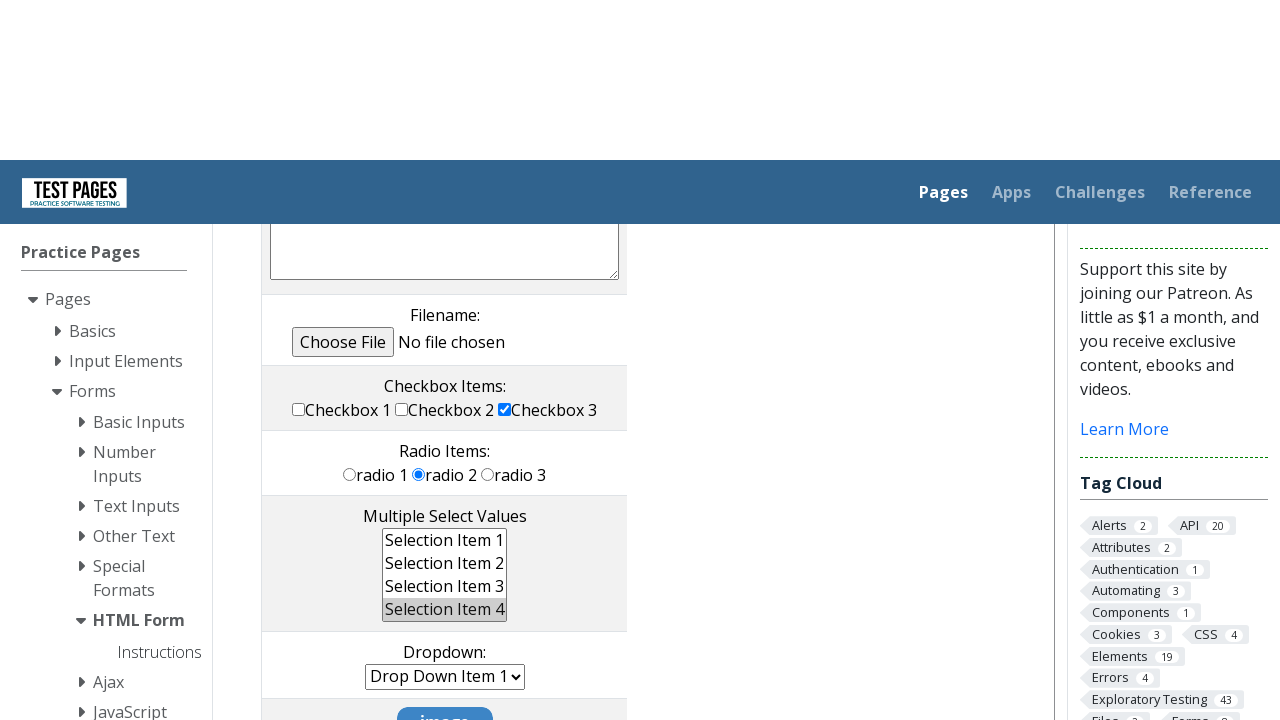

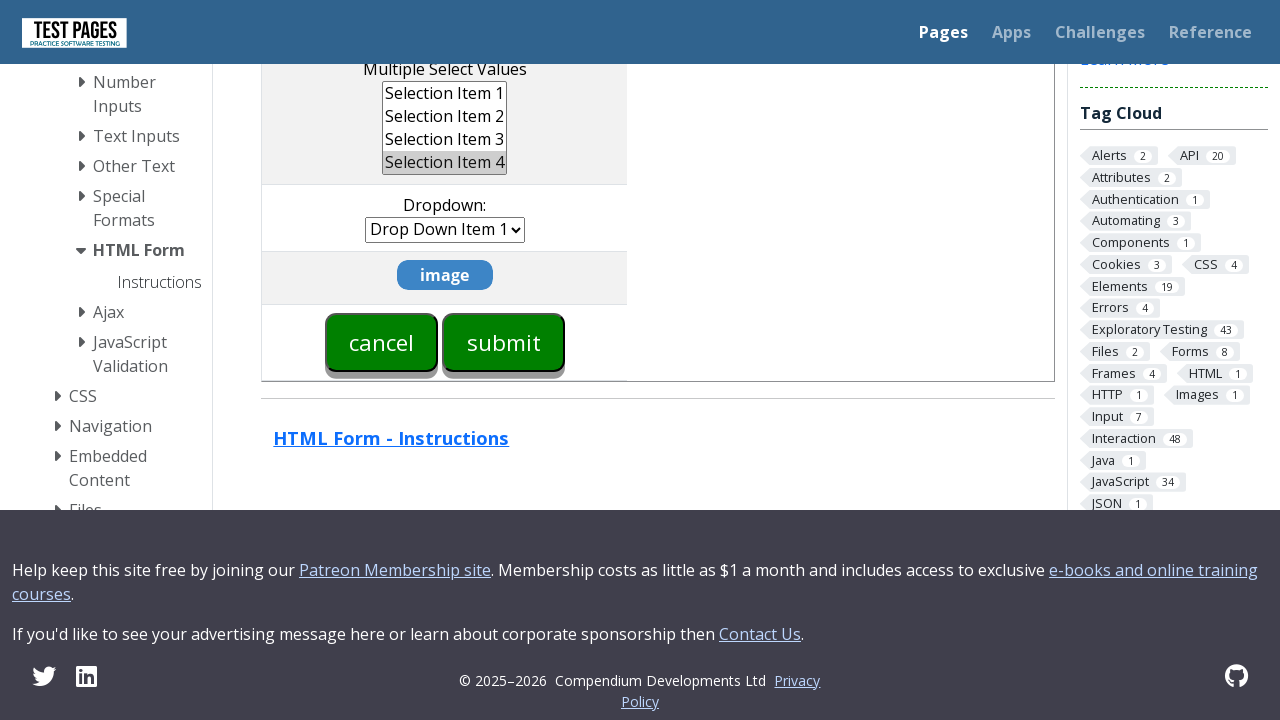